Navigates to an e-commerce site and adds specific items (Cucumber, Broccoli, Beetroot) to cart by finding them in the product list and clicking their add buttons

Starting URL: https://rahulshettyacademy.com/seleniumPractise

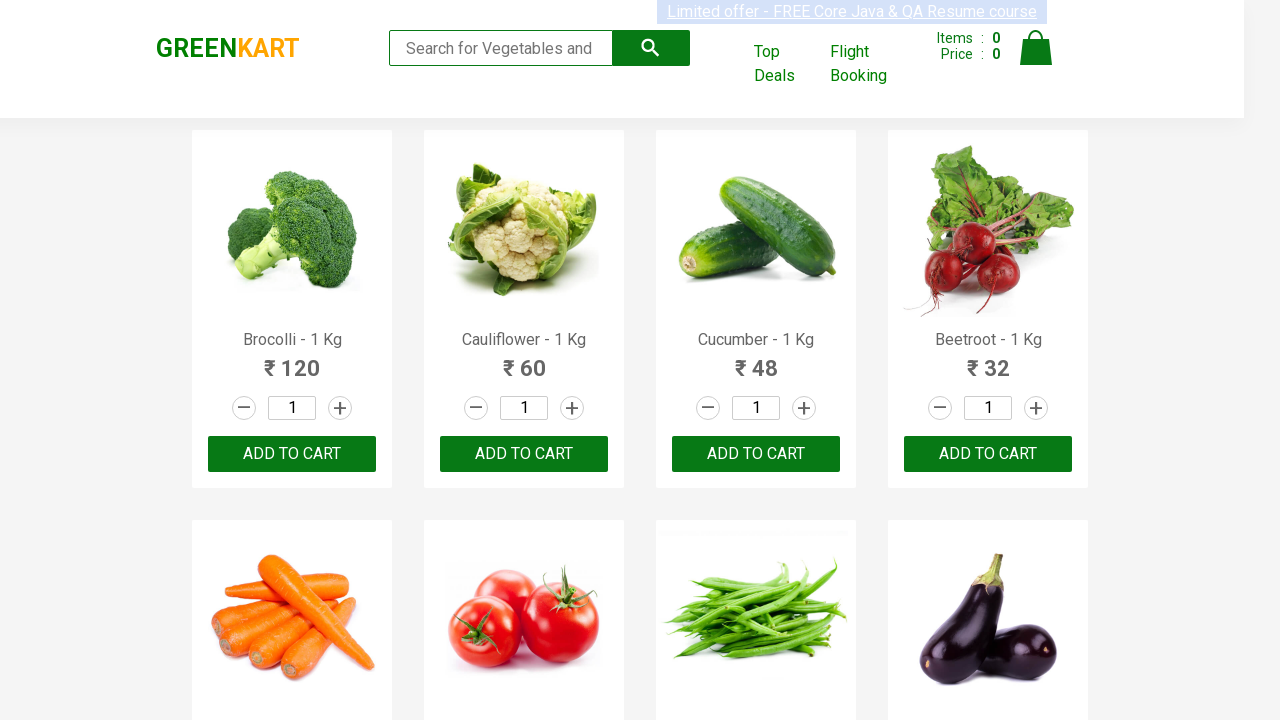

Waited for product list to load
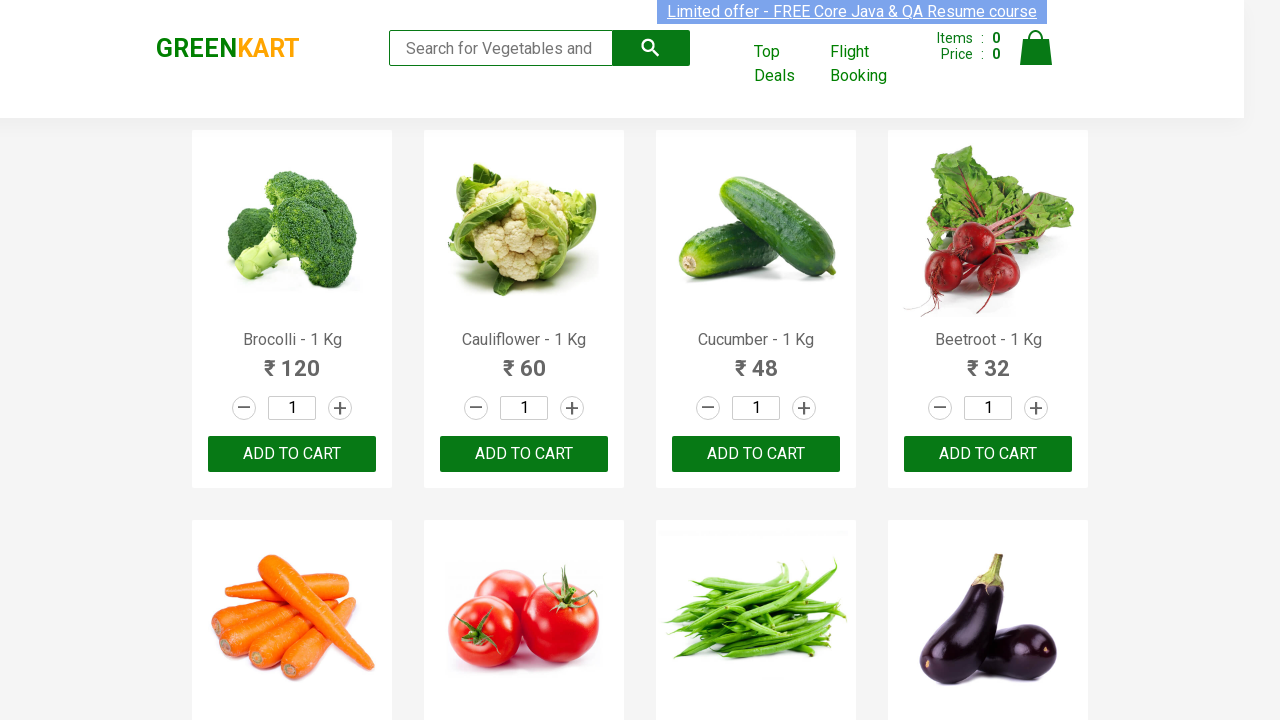

Retrieved all product name elements from page
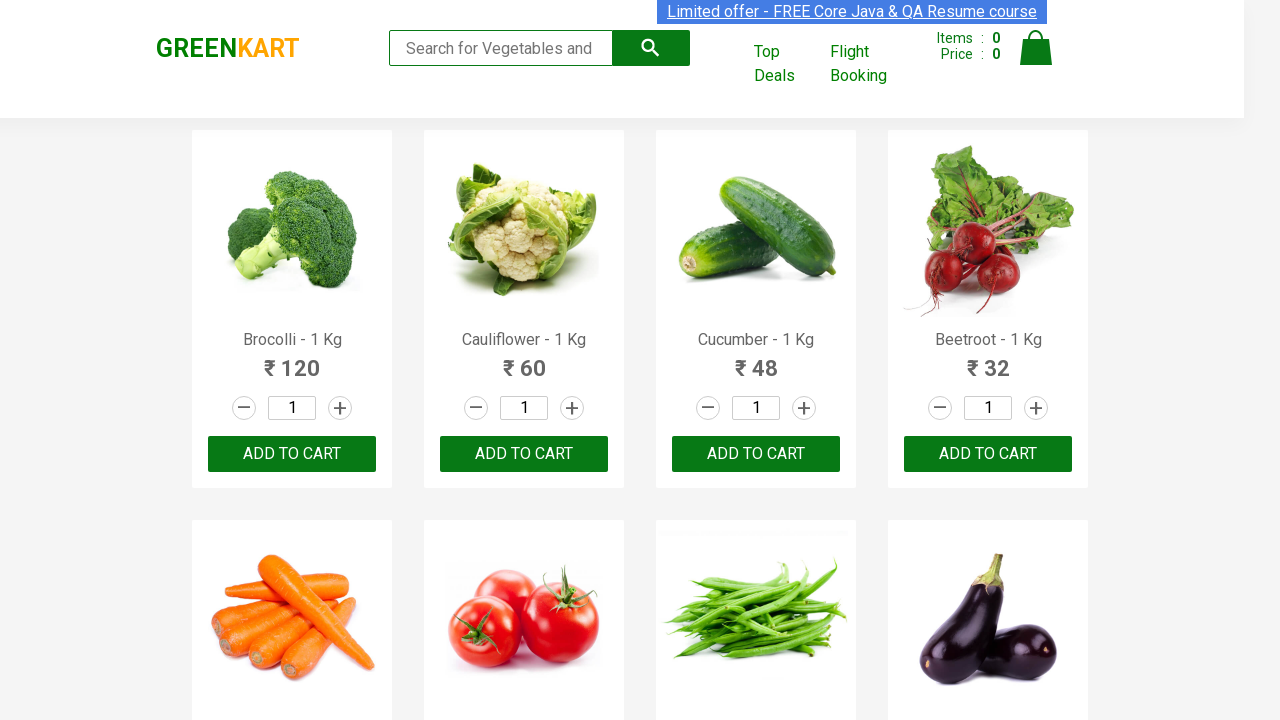

Retrieved all add to cart buttons
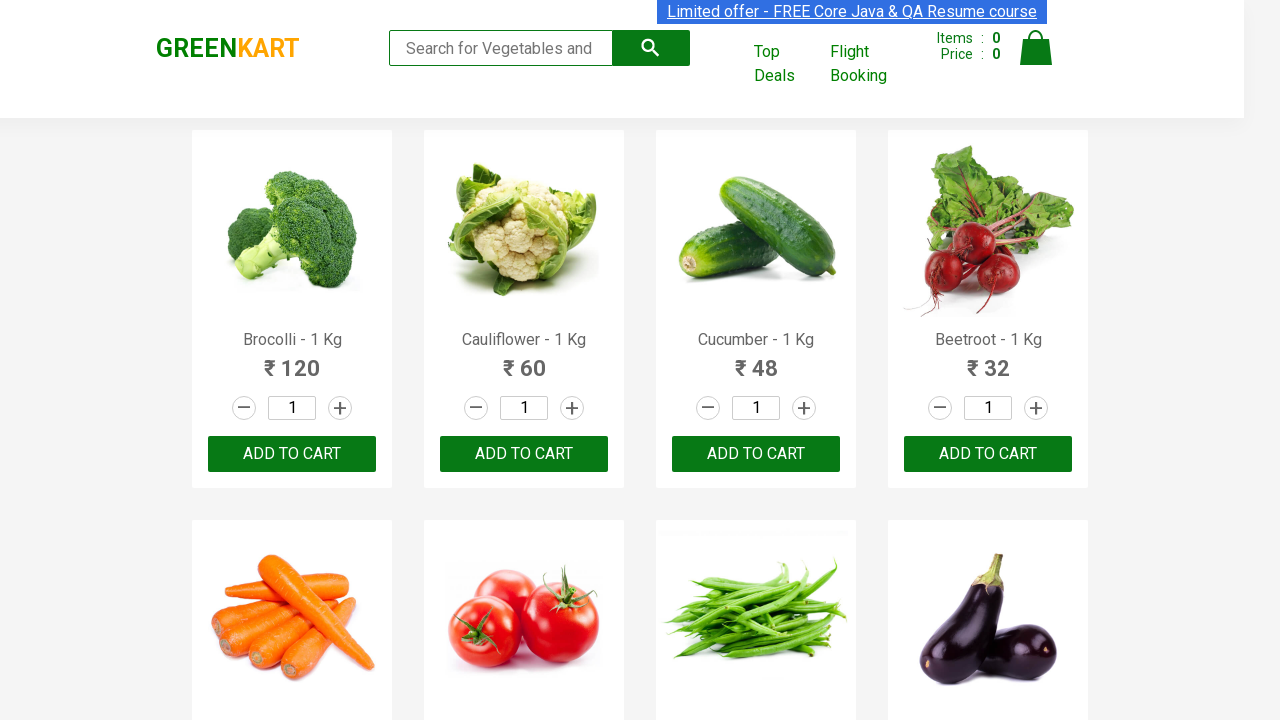

Added Brocolli to cart at (292, 454) on div.product-action button >> nth=0
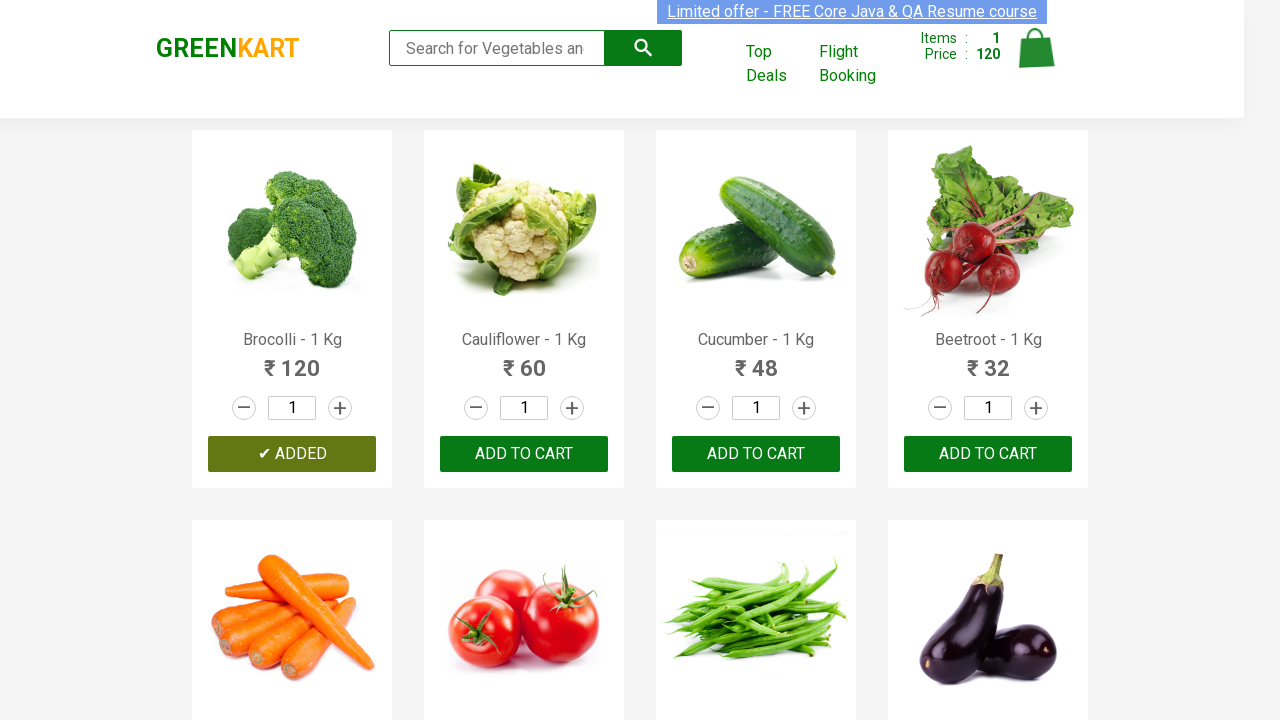

Added Cucumber to cart at (756, 454) on div.product-action button >> nth=2
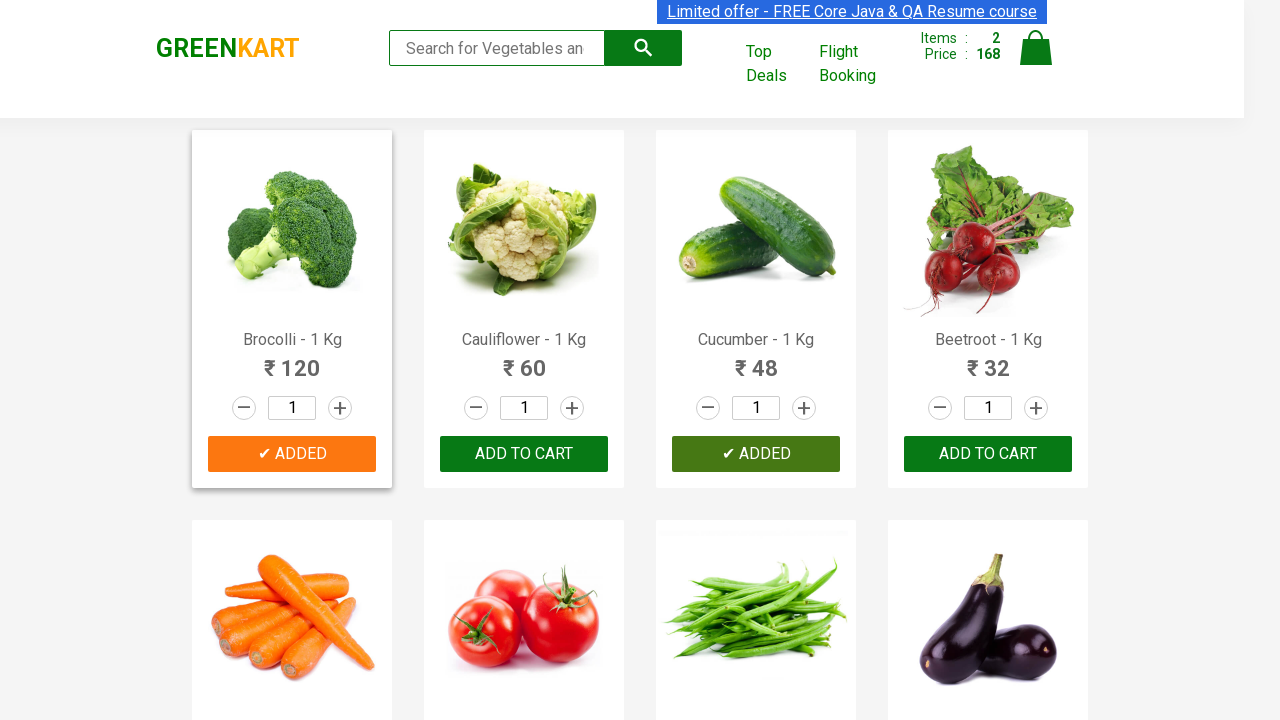

Added Beetroot to cart at (988, 454) on div.product-action button >> nth=3
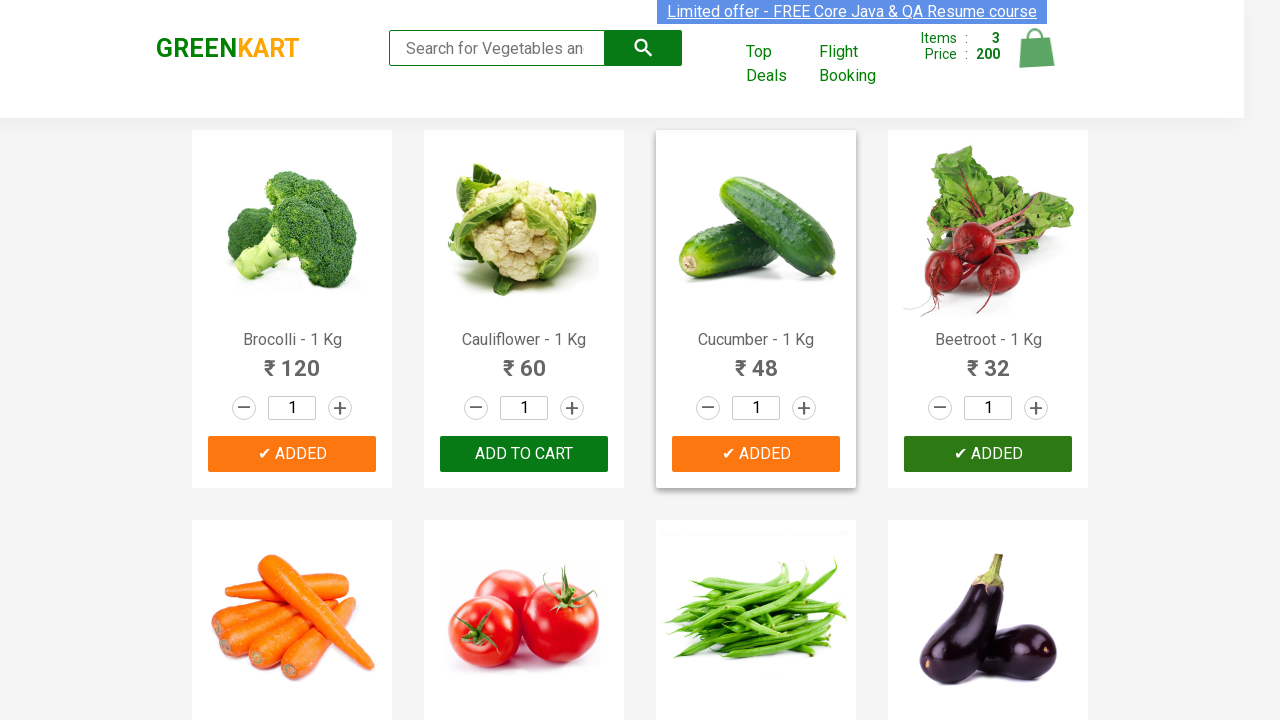

All required items (Cucumber, Broccoli, Beetroot) have been added to cart
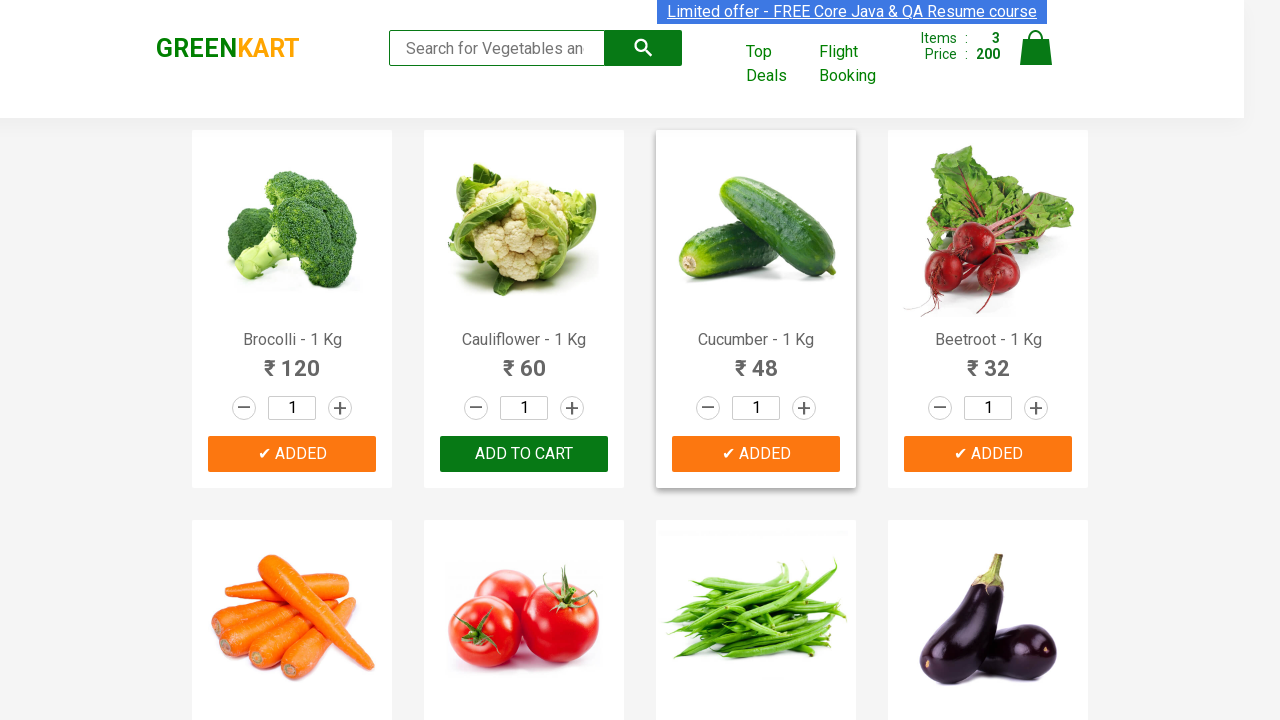

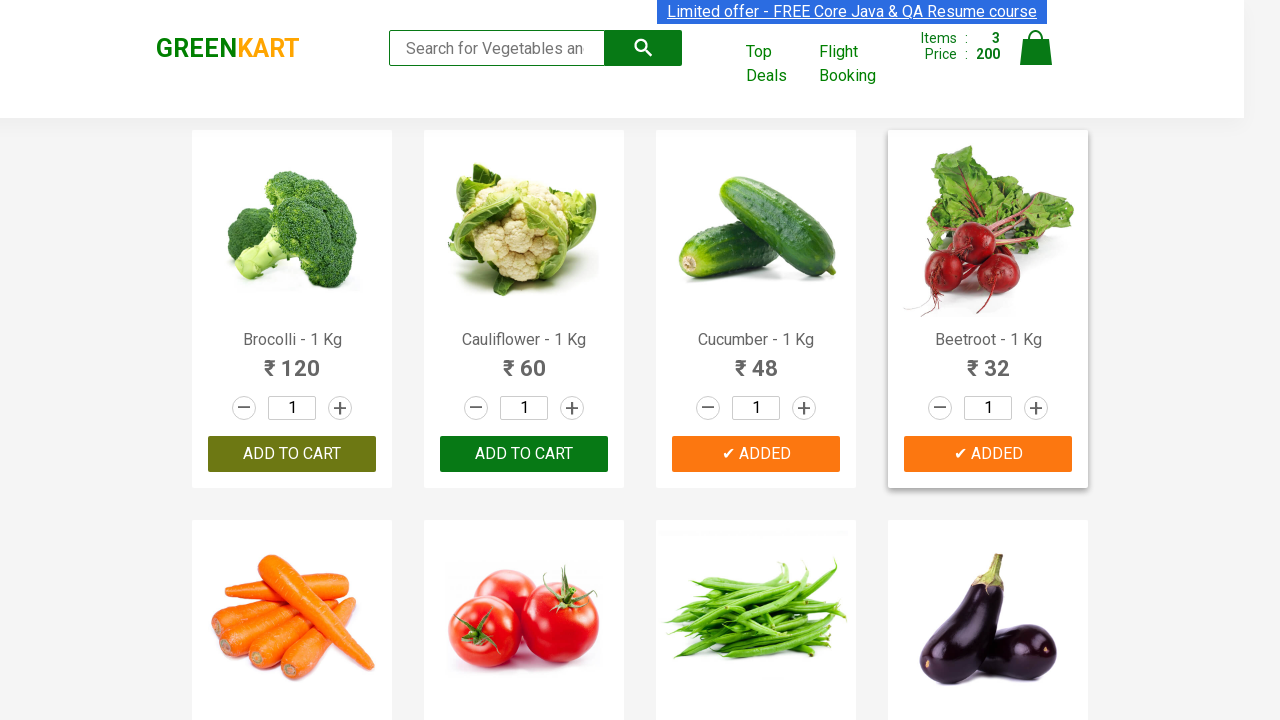